Tests various link interactions including navigation, finding URLs without clicking, checking broken links, and counting total links on the page

Starting URL: https://www.leafground.com/link.xhtml

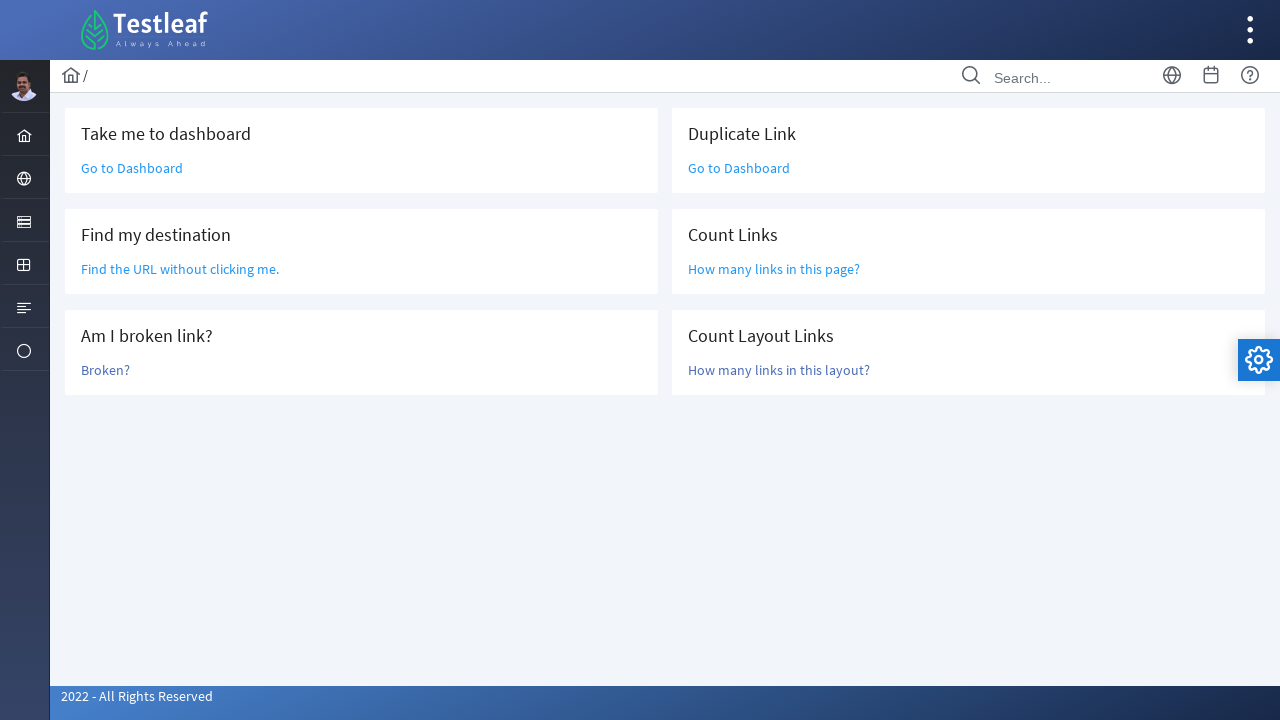

Clicked 'Take me to dashboard' link at (132, 168) on xpath=//a[@class='ui-link ui-widget']
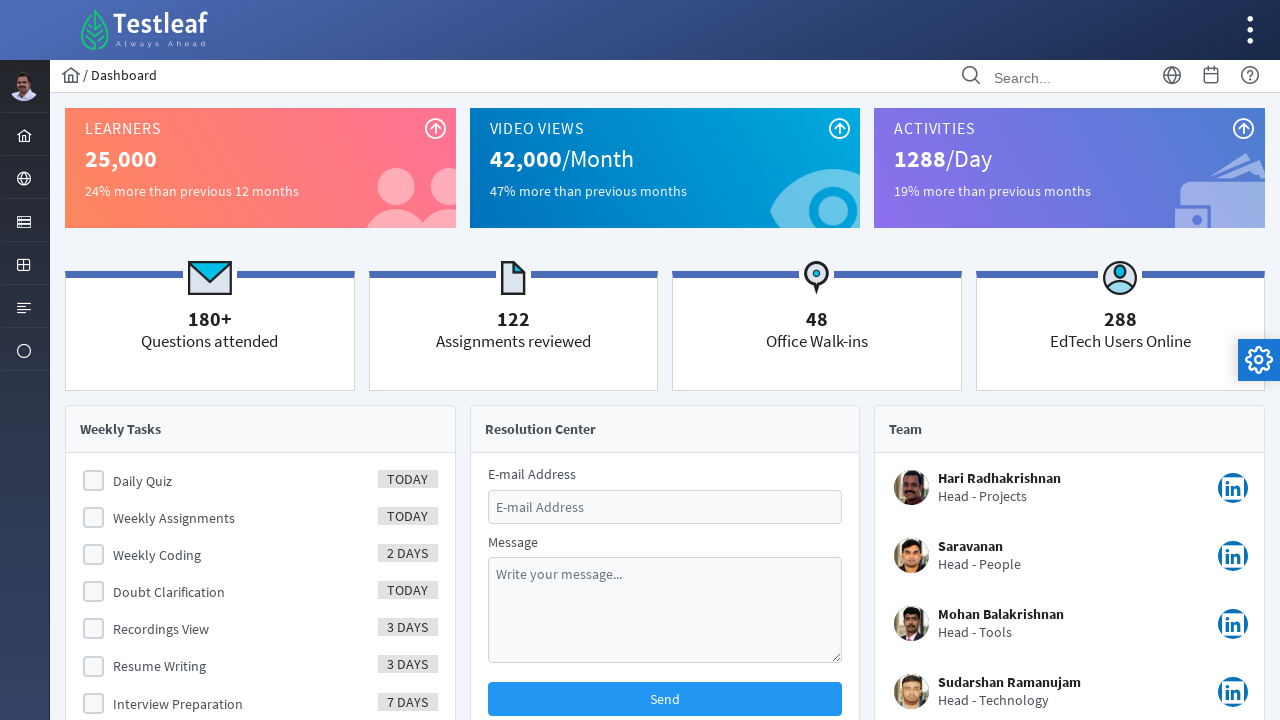

Navigated back to the links page
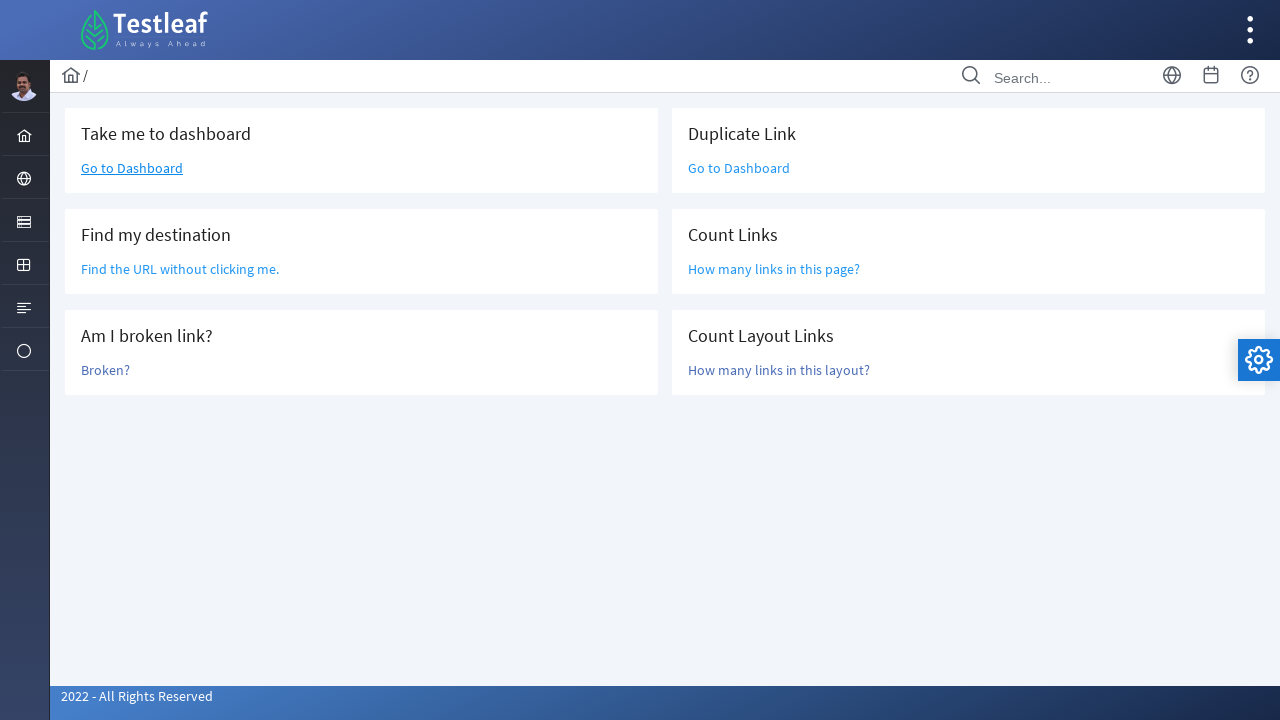

Located 'Find the URL without clicking me' link
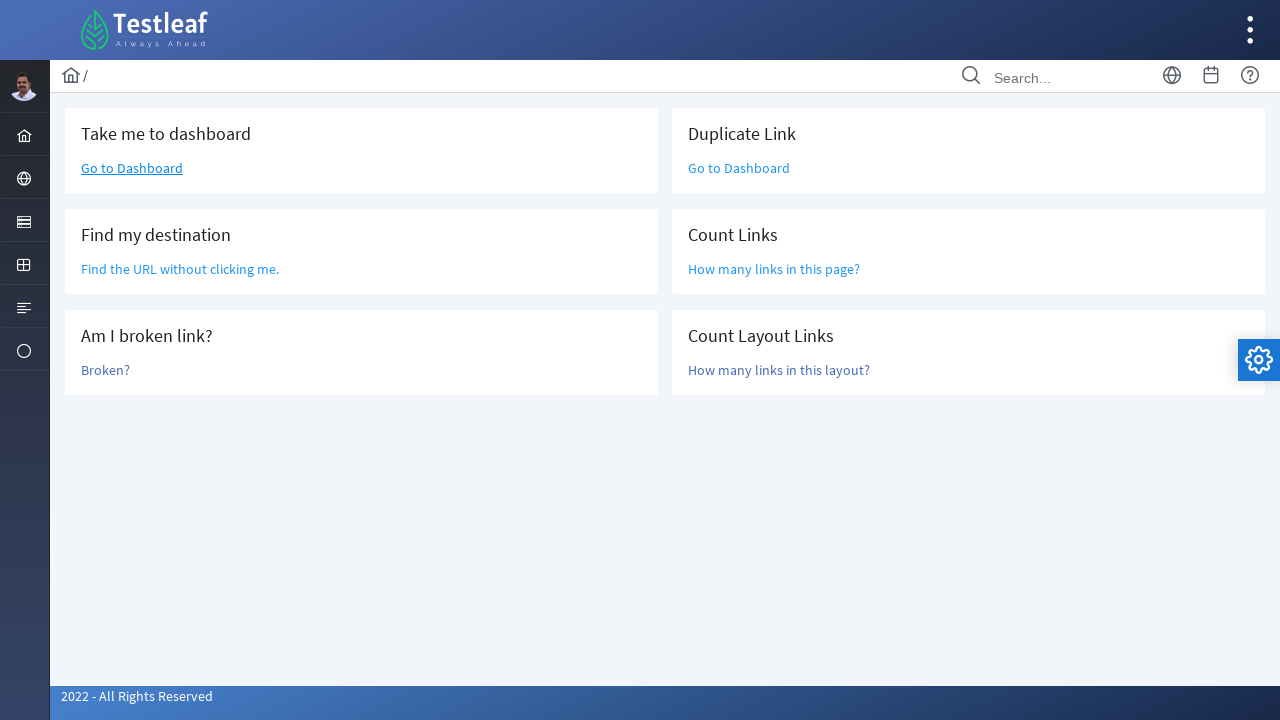

Retrieved href attribute without clicking: /grid.xhtml
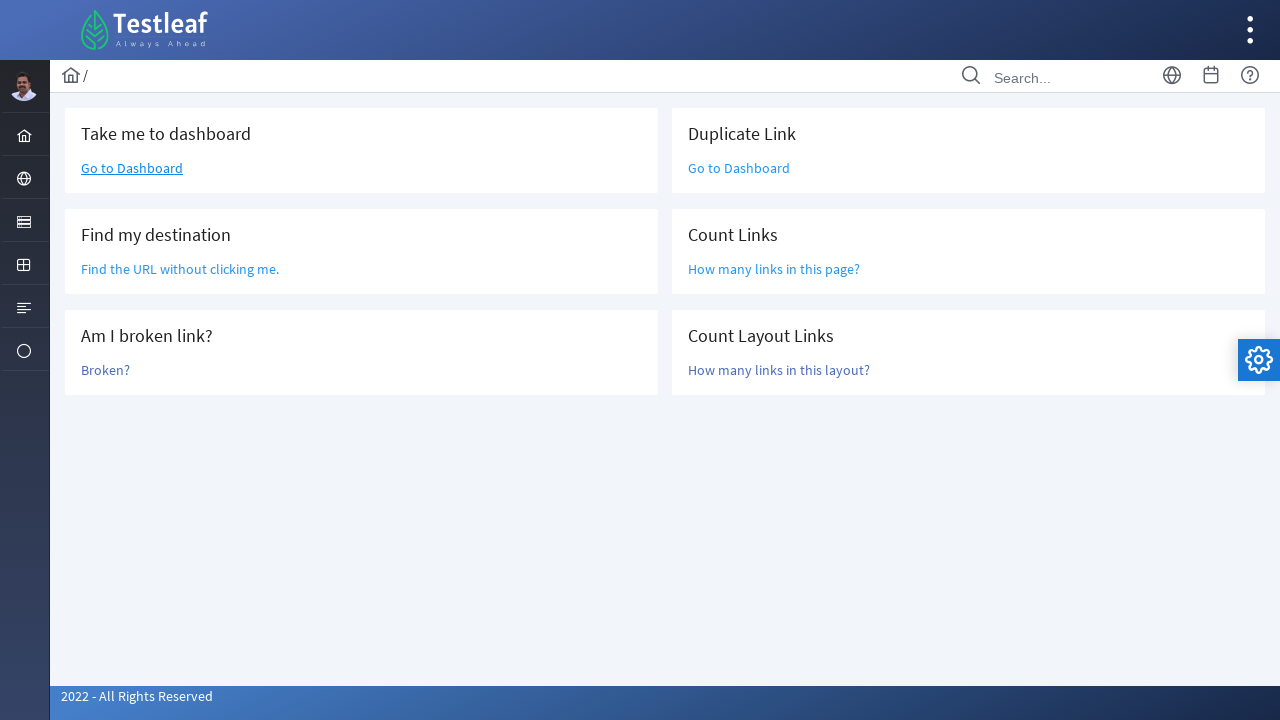

Clicked 'Find the URL without clicking me' link at (180, 269) on text=Find the URL without clicking me.
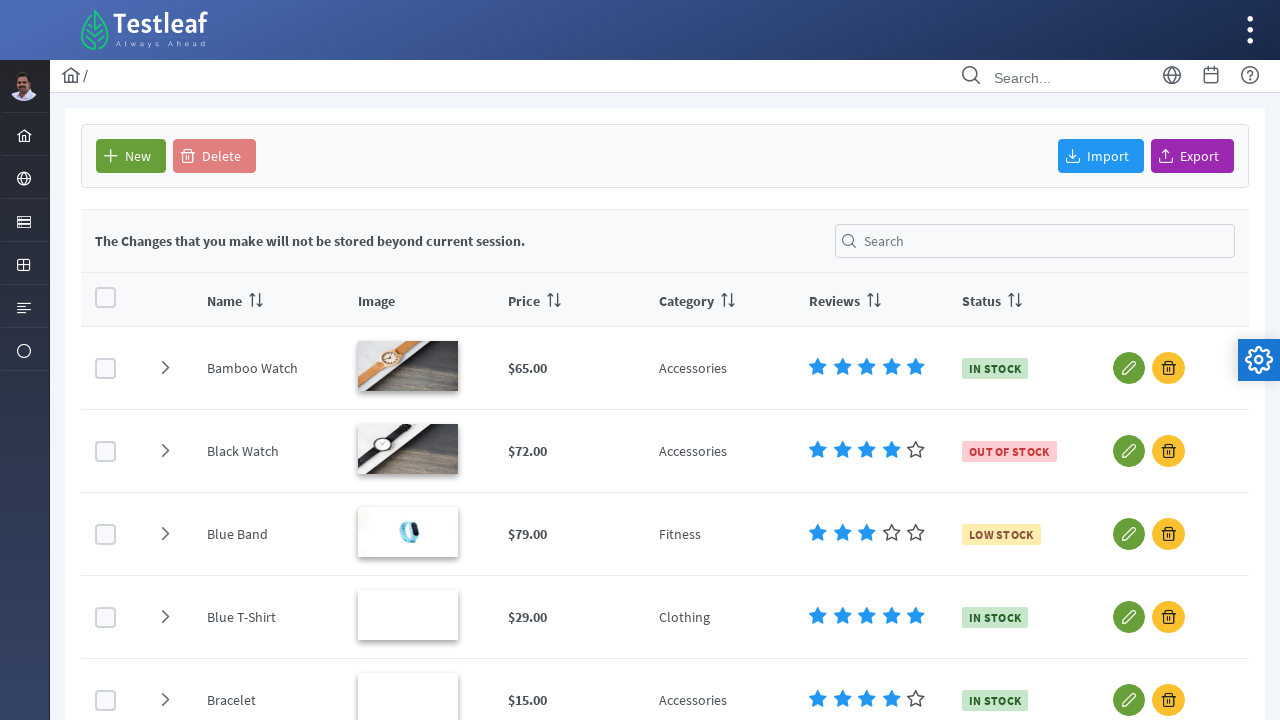

Retrieved current URL after clicking: https://www.leafground.com/grid.xhtml
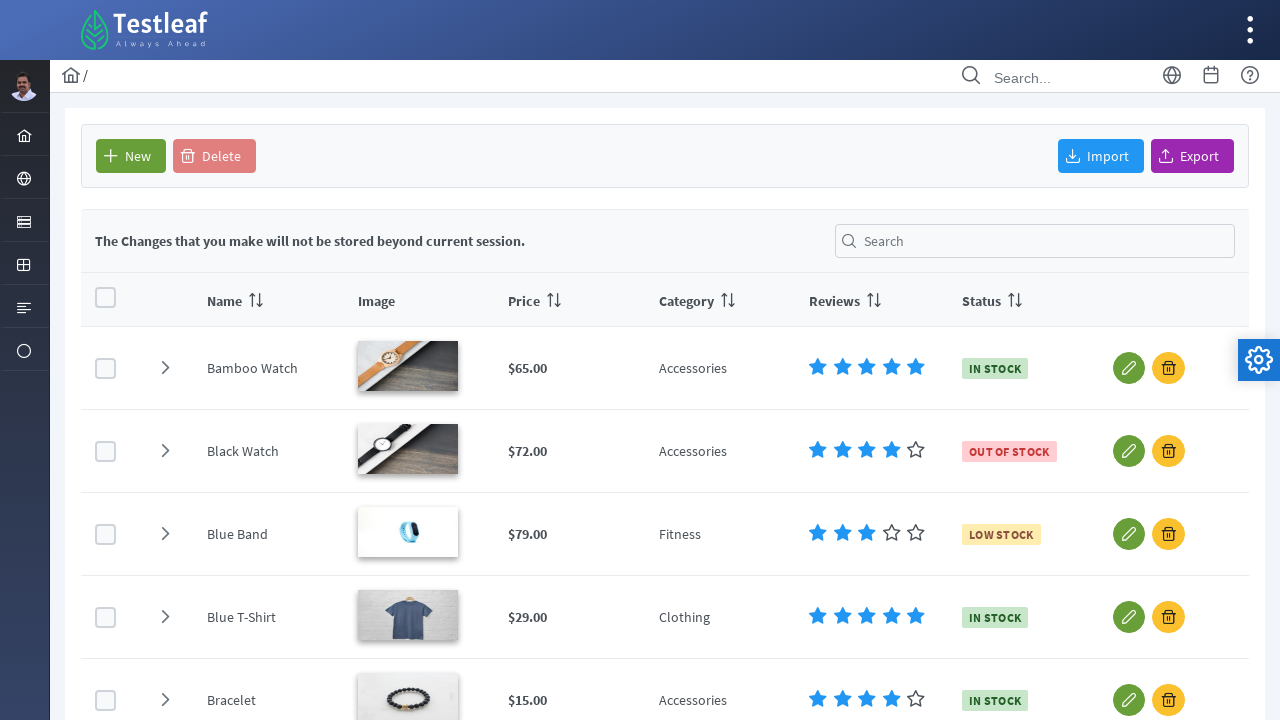

Navigated back to the links page
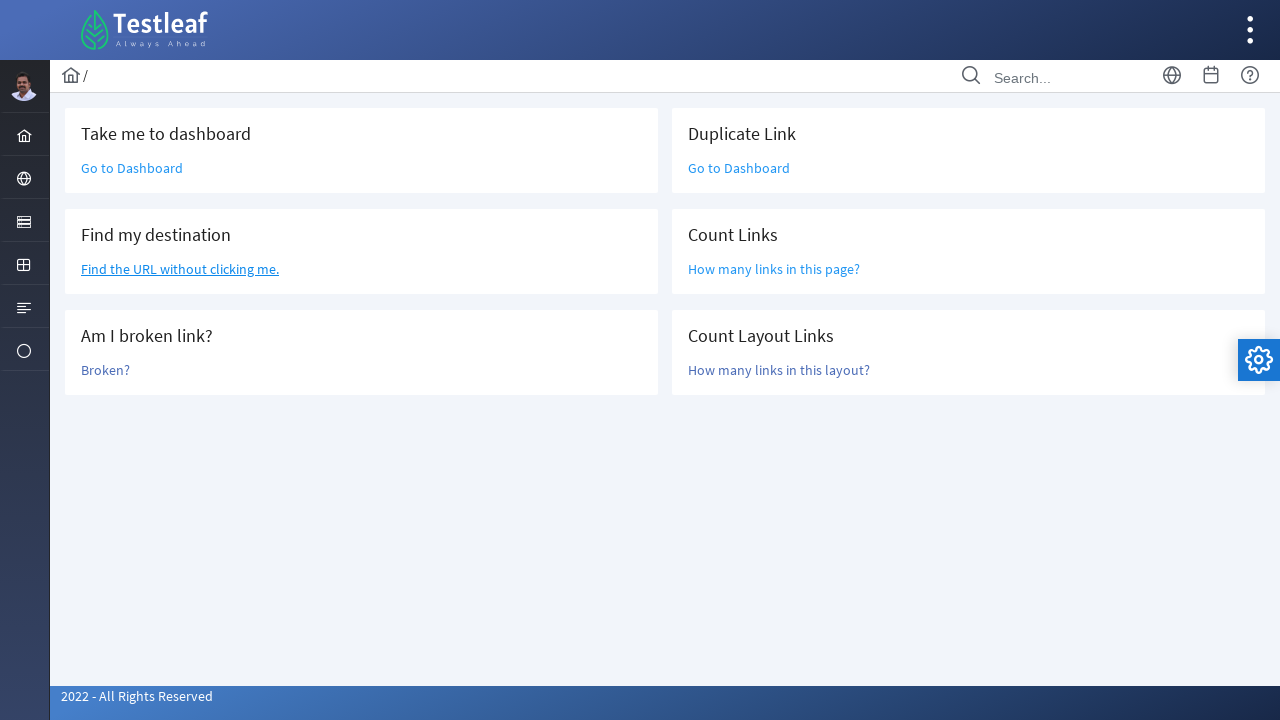

Located 'Broken?' link
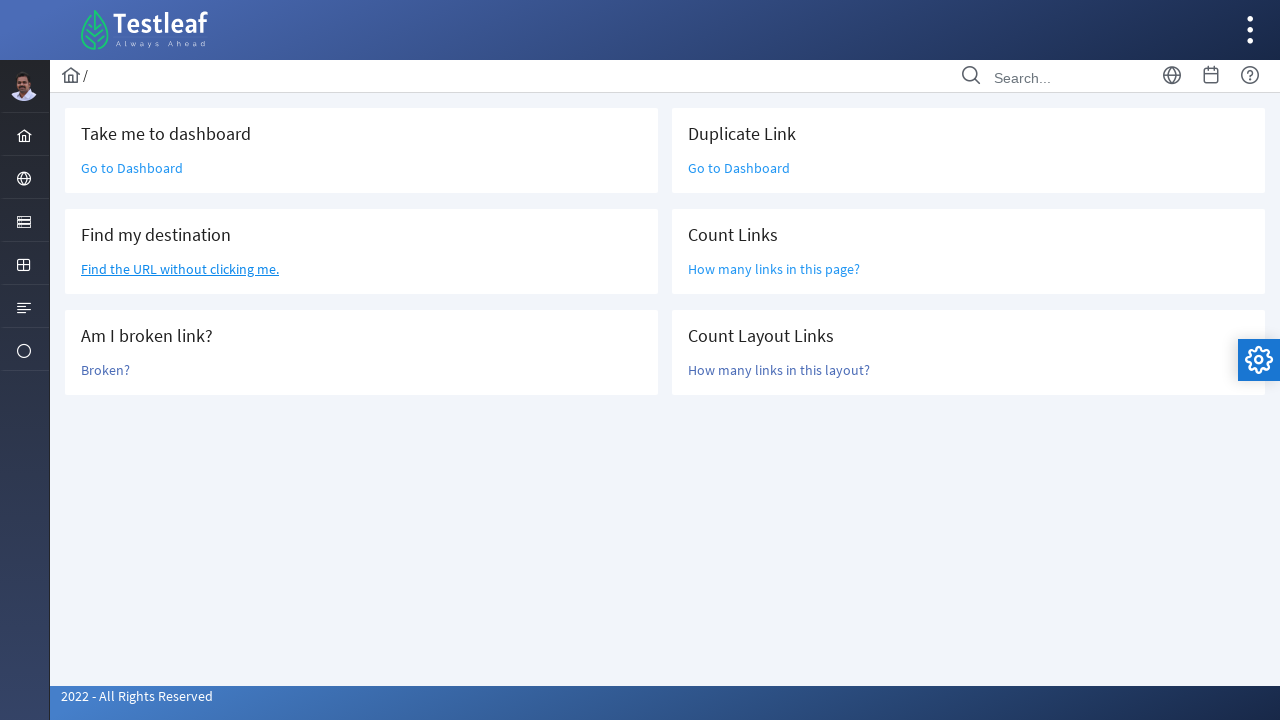

Retrieved broken link href: lists.xhtml
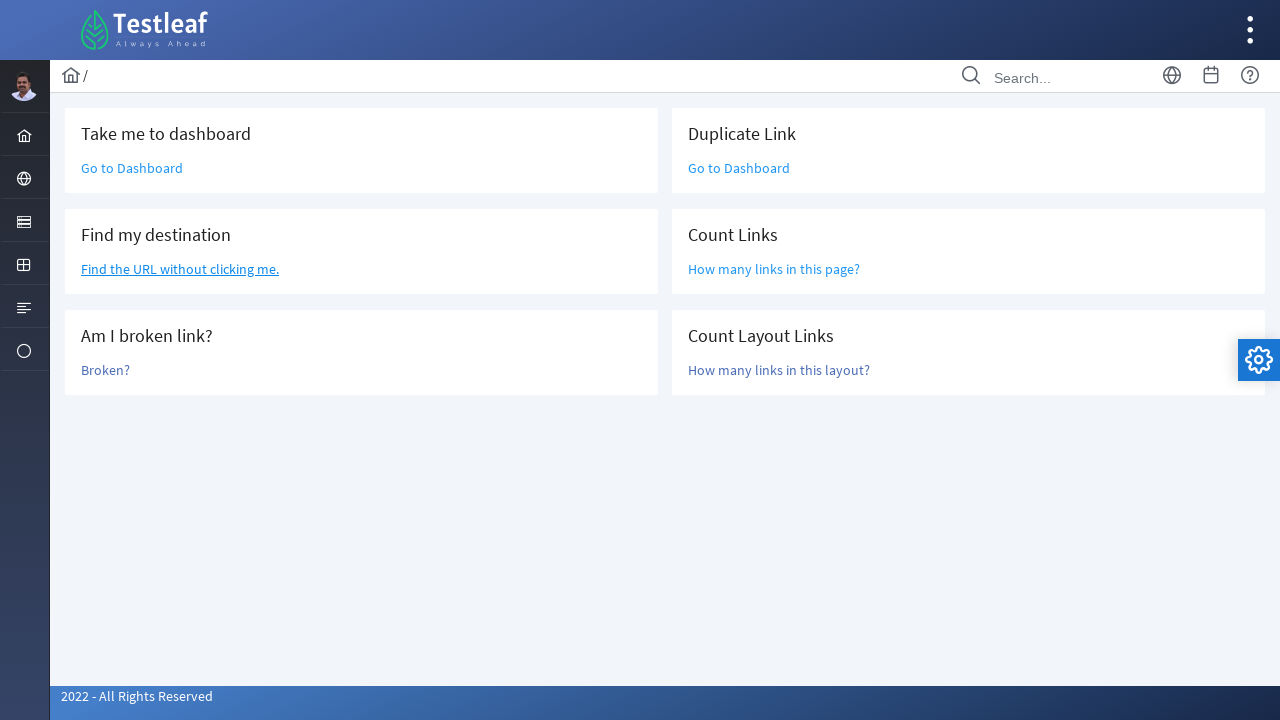

Located all links on the page
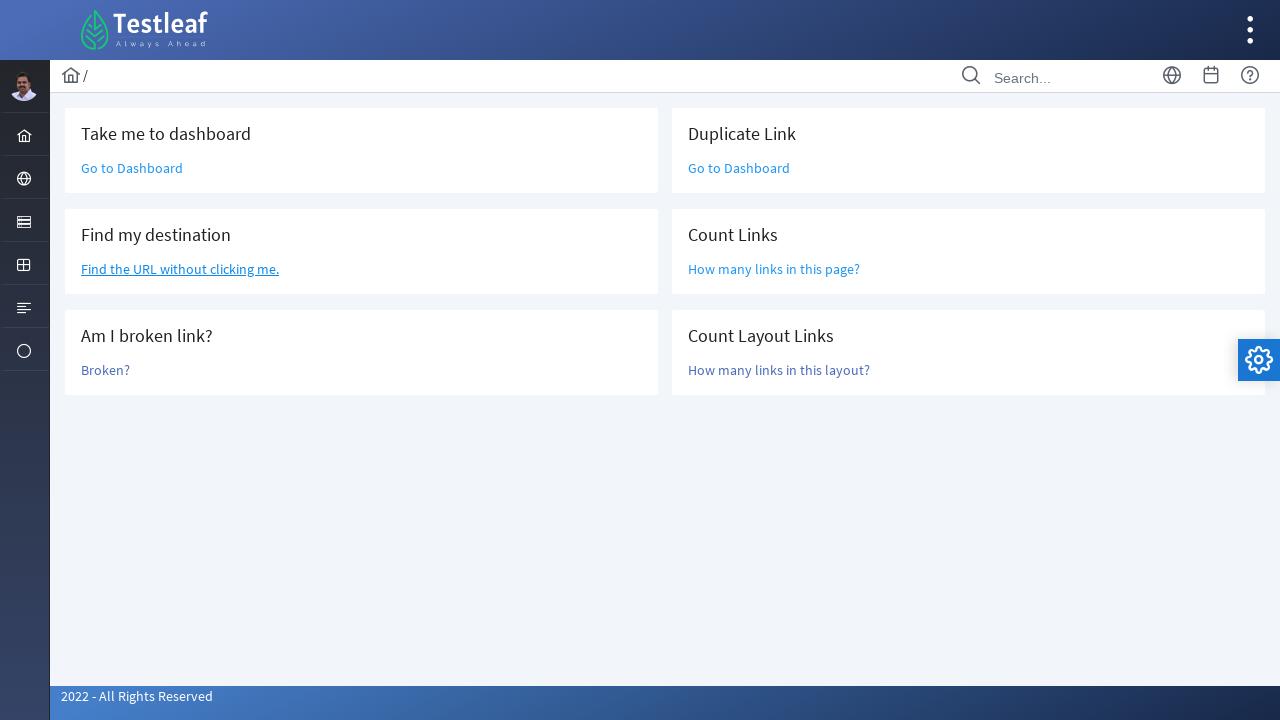

Counted total links on page: 47
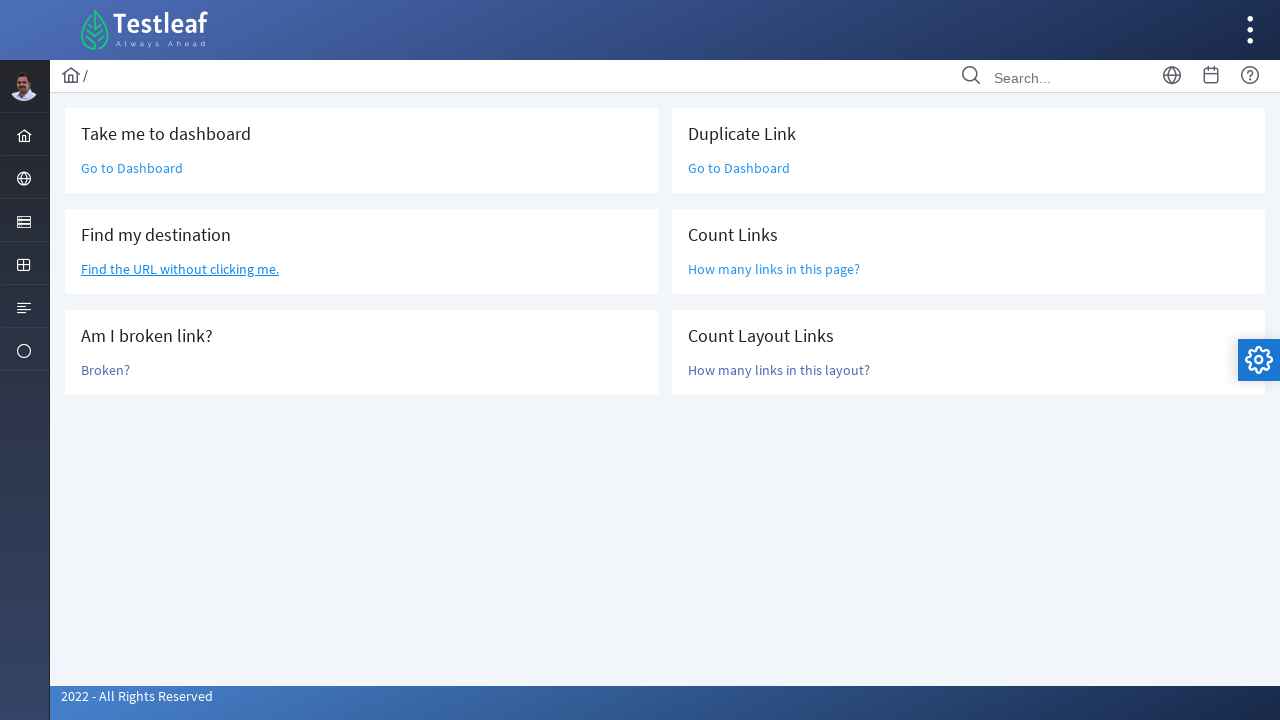

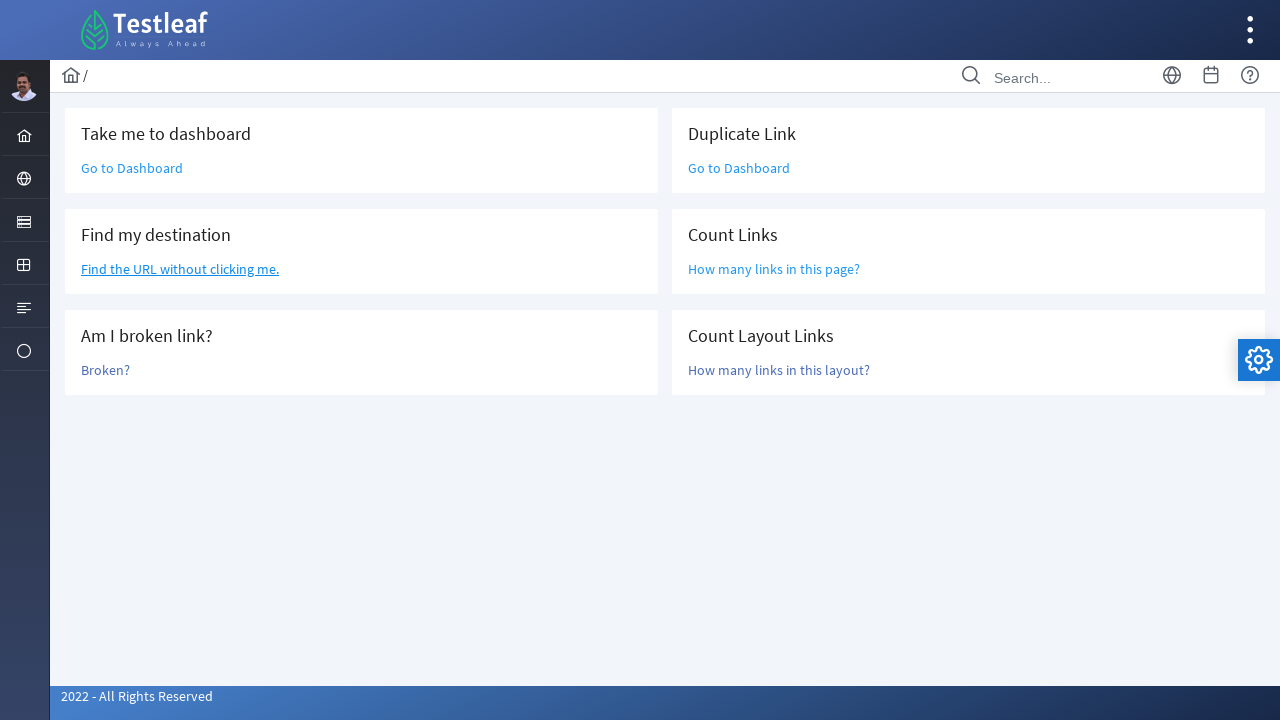